Navigates to Rahul Shetty Academy website and verifies the page loads by checking the title and URL

Starting URL: https://rahulshettyacademy.com/

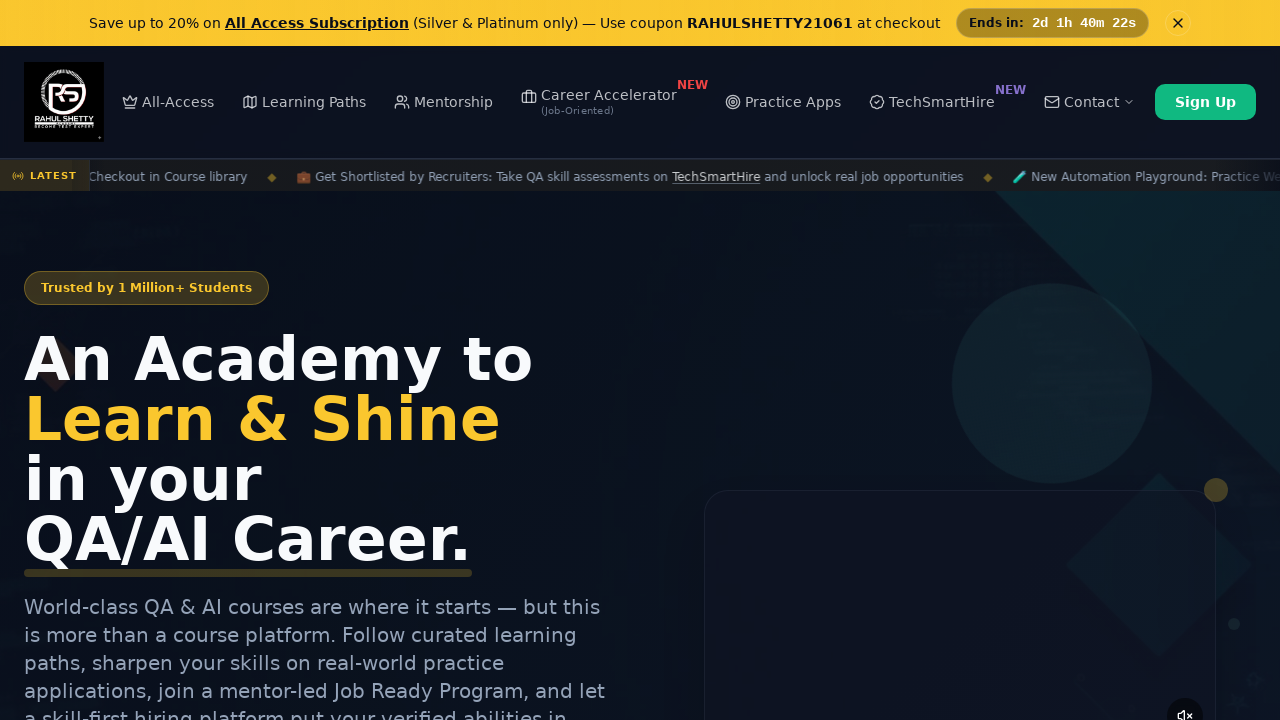

Waited for page to fully load (domcontentloaded)
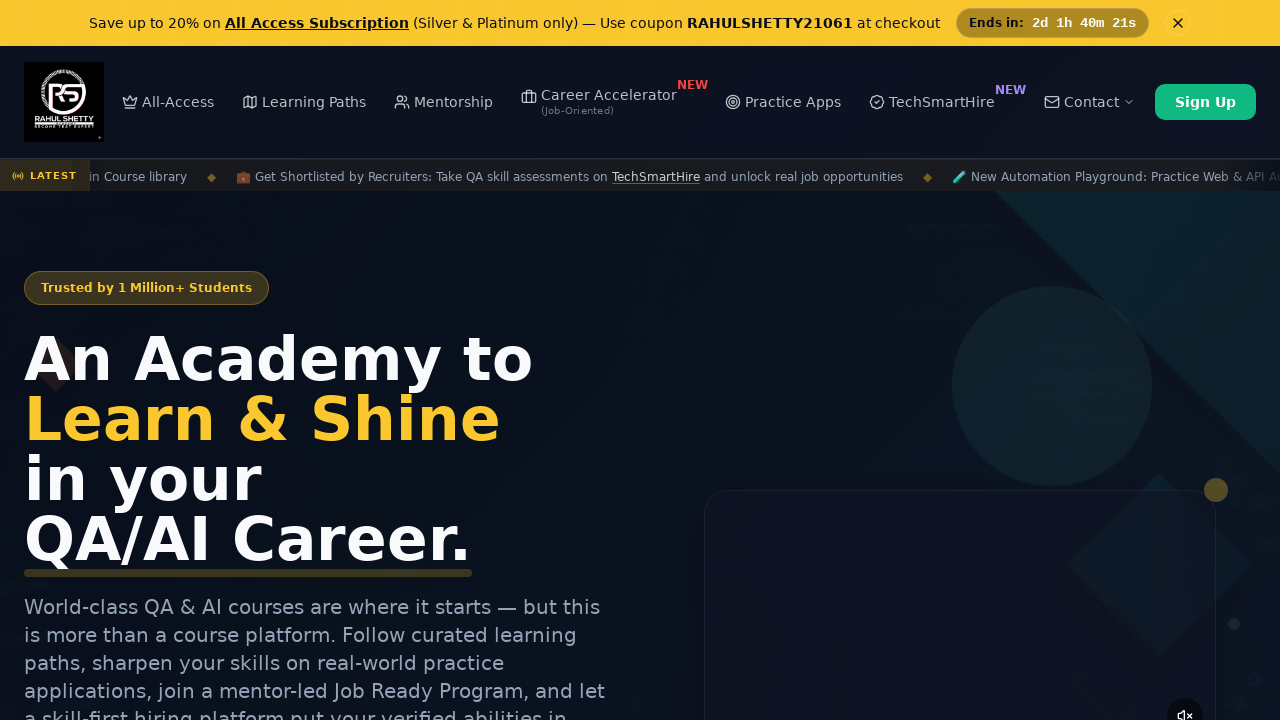

Retrieved page title: 'Rahul Shetty Academy | QA Automation, Playwright, AI Testing & Online Training'
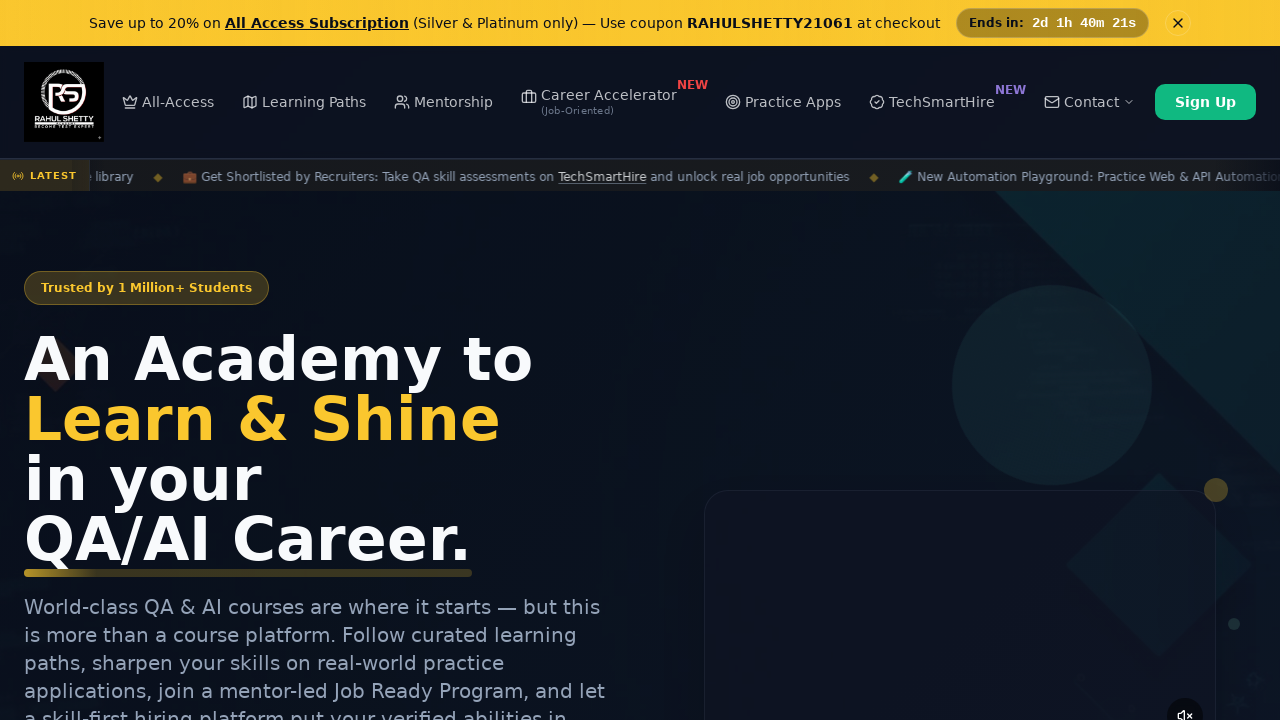

Retrieved current URL: 'https://rahulshettyacademy.com/'
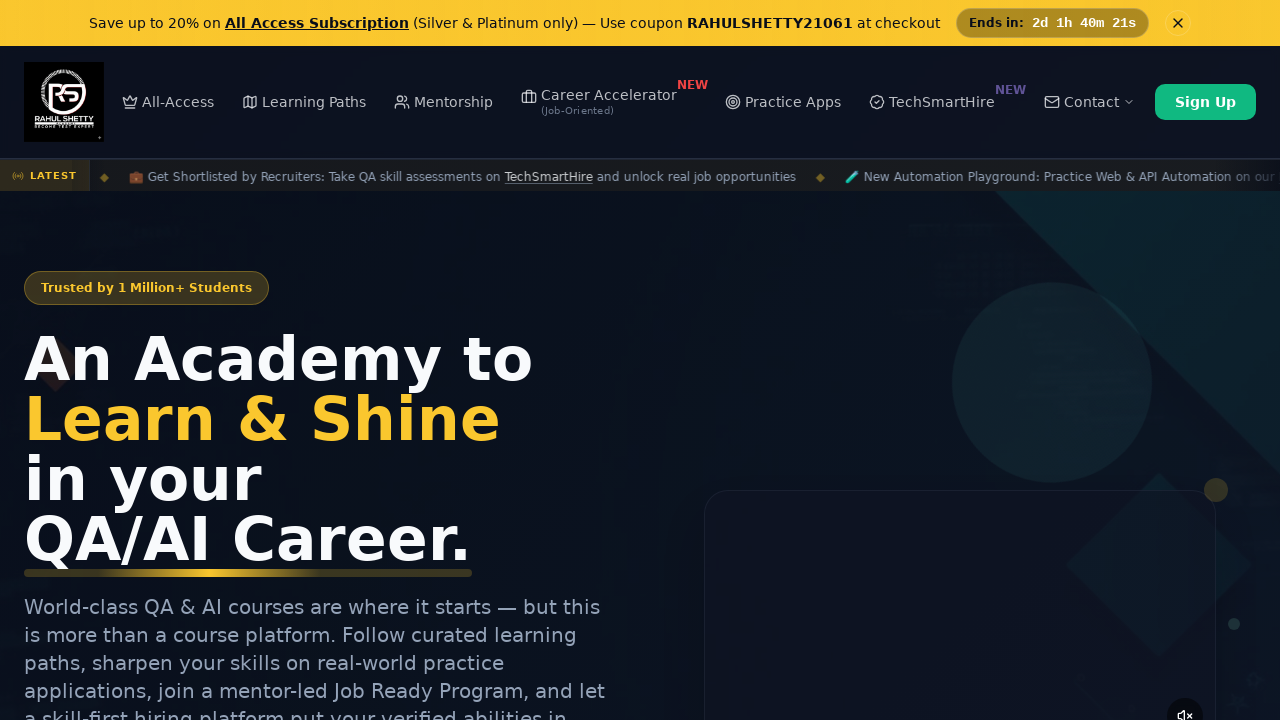

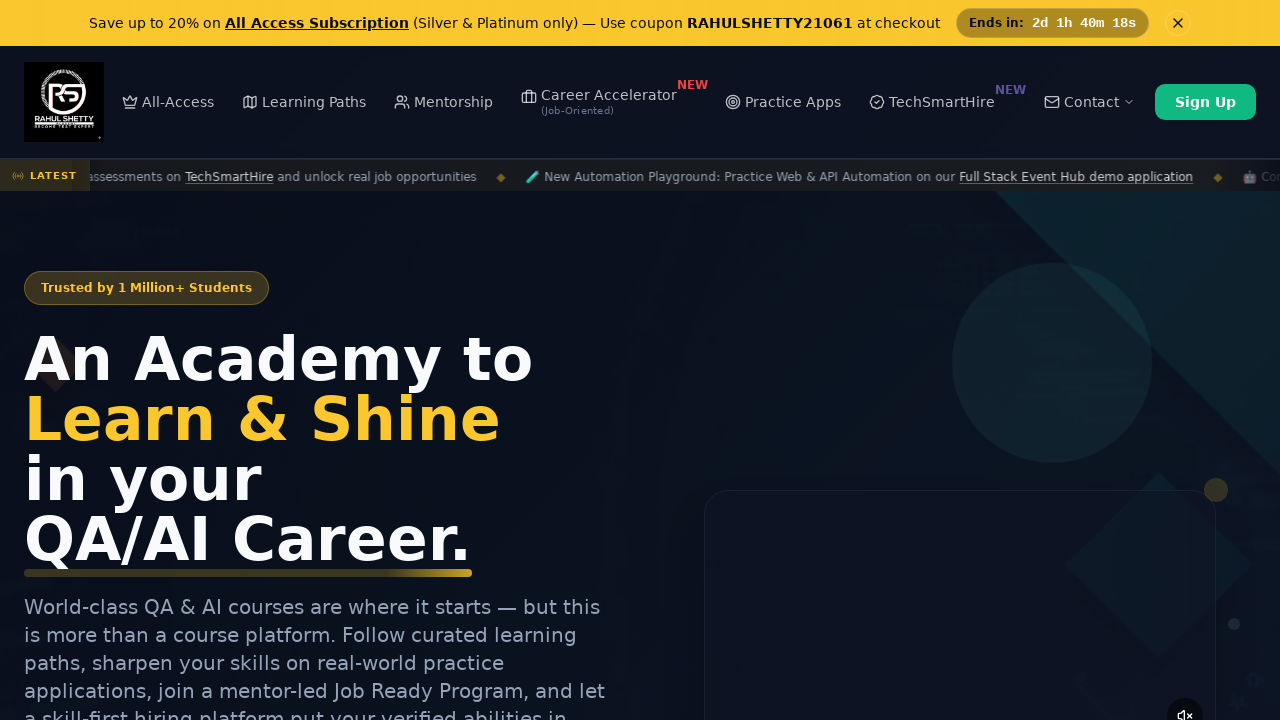